Tests table sorting functionality by clicking column header and verifying sort order, then searches for a specific item across paginated results to find its price

Starting URL: https://rahulshettyacademy.com/seleniumPractise/#/offers

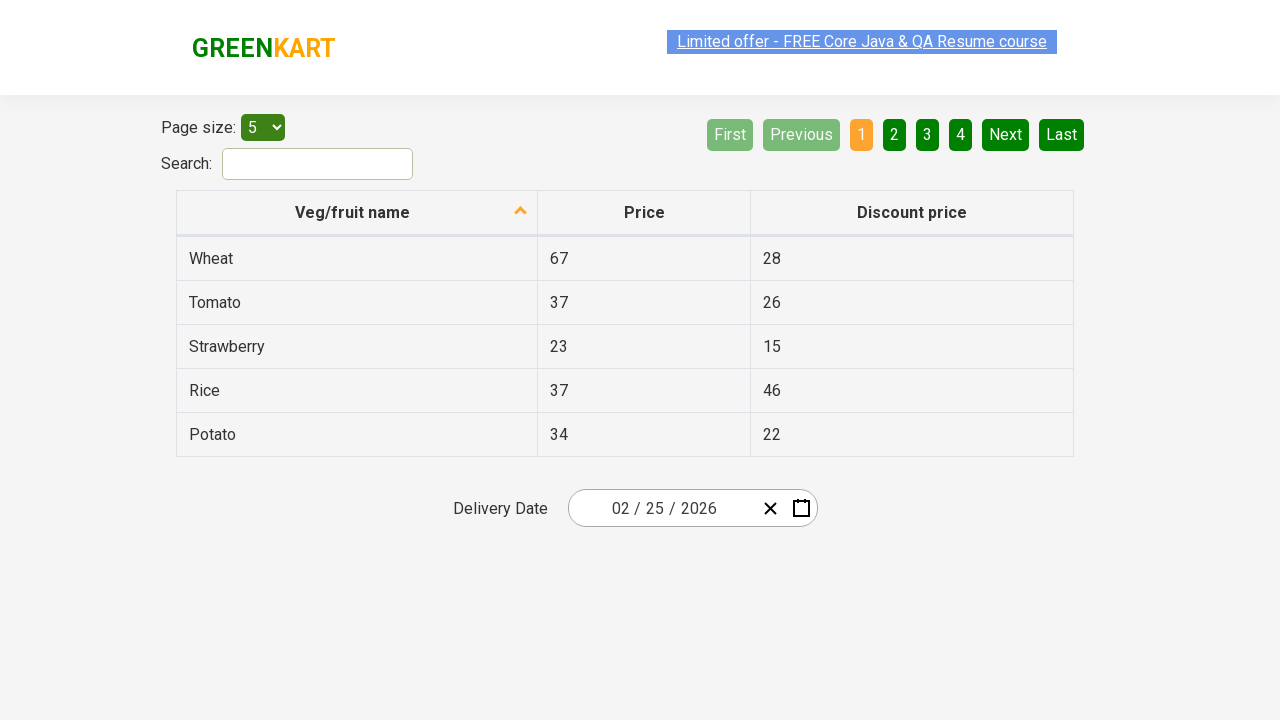

Clicked first column header to sort at (357, 213) on xpath=//tr/th[1]
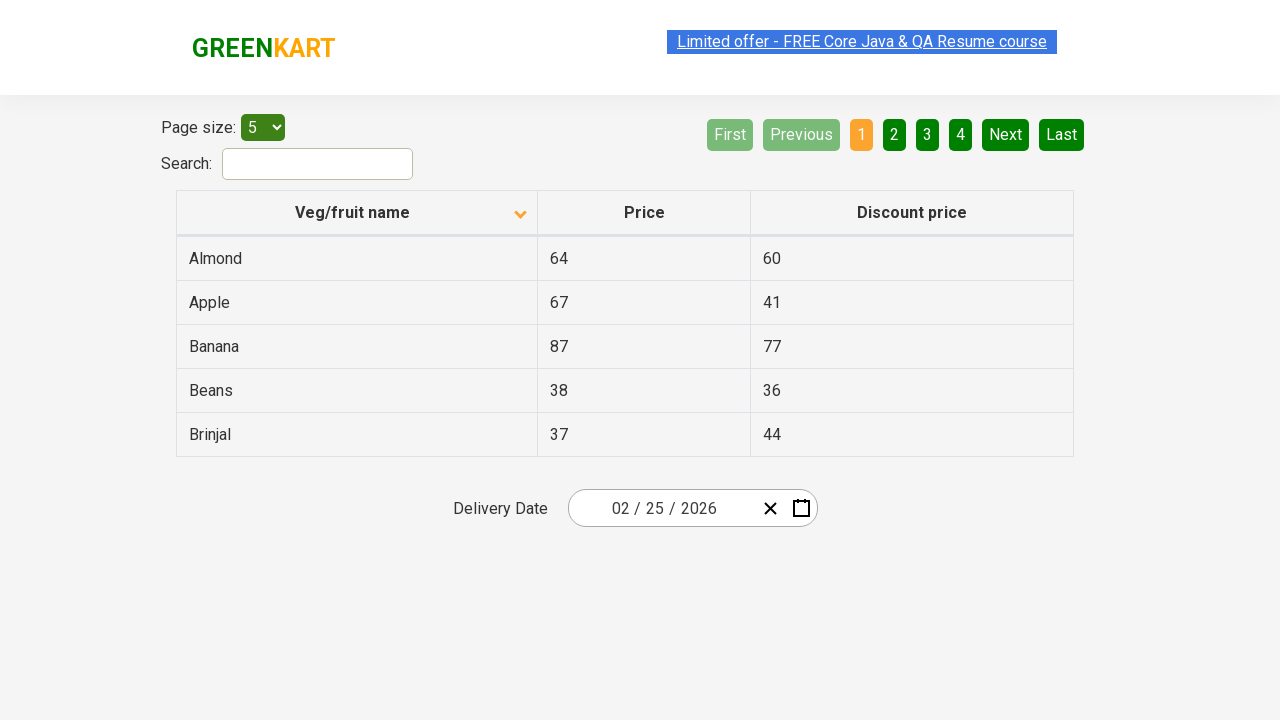

Retrieved all elements from first column
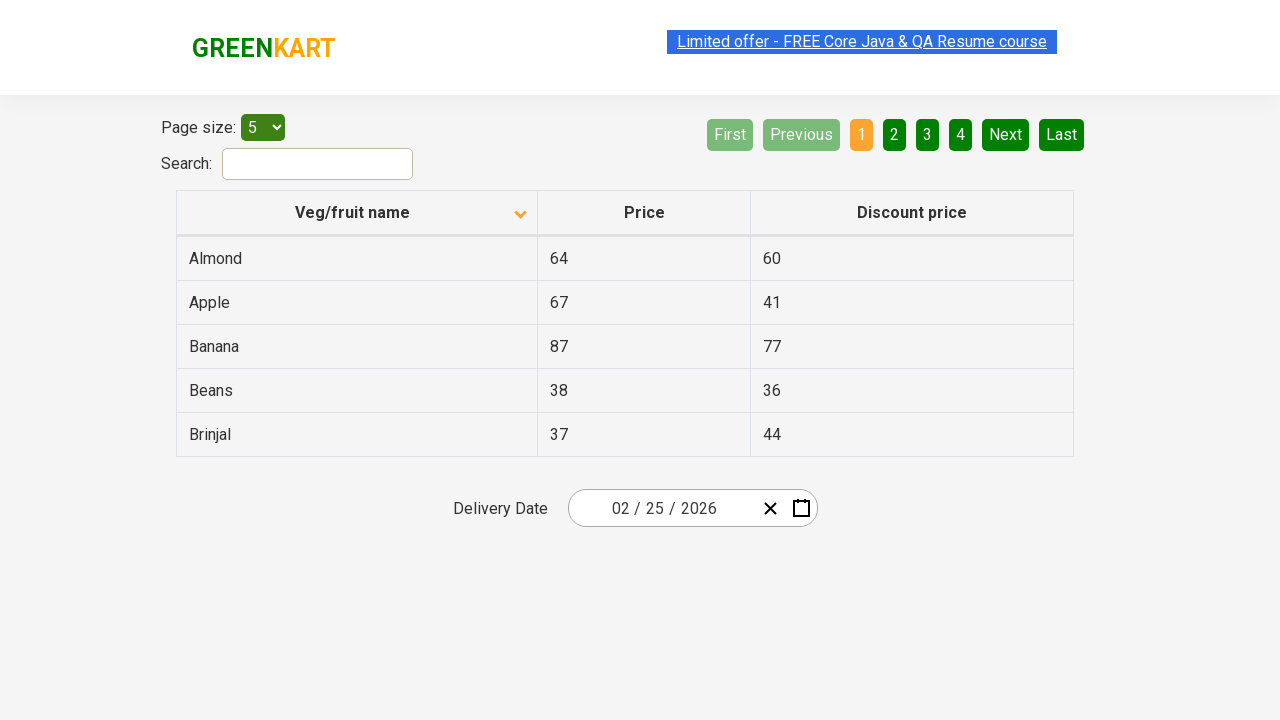

Extracted text content from all column elements
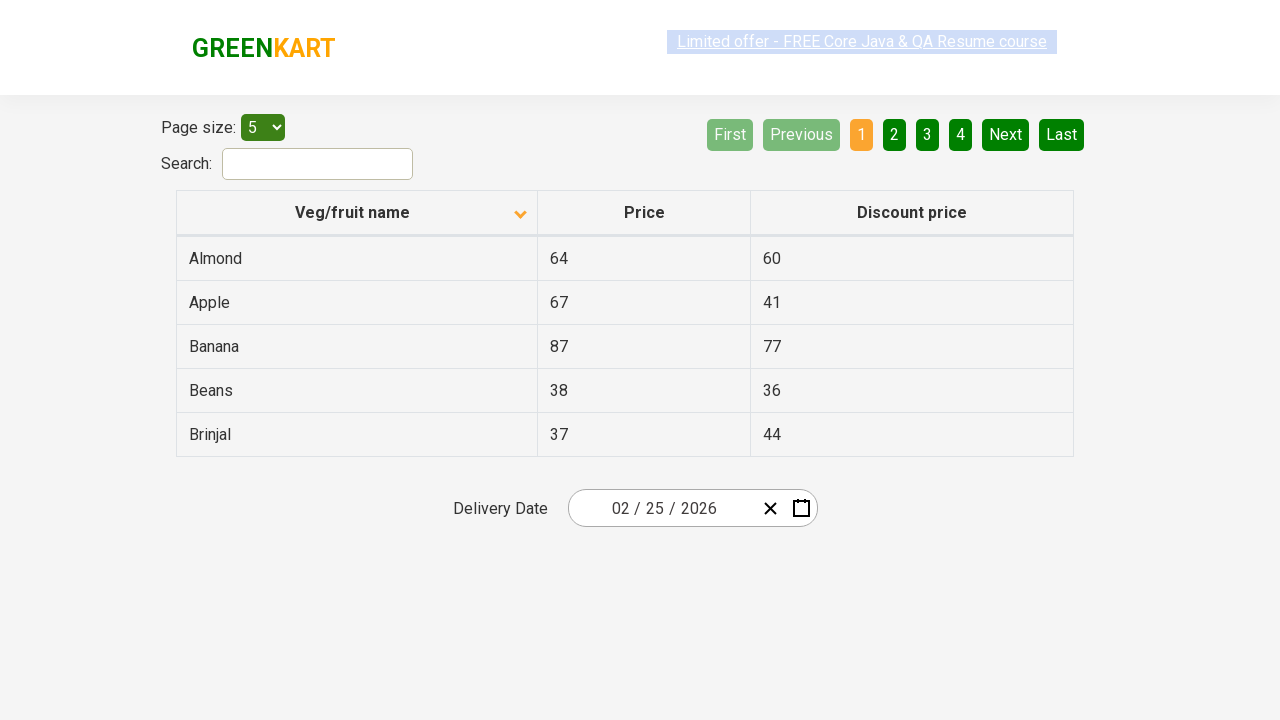

Verified that column is properly sorted in ascending order
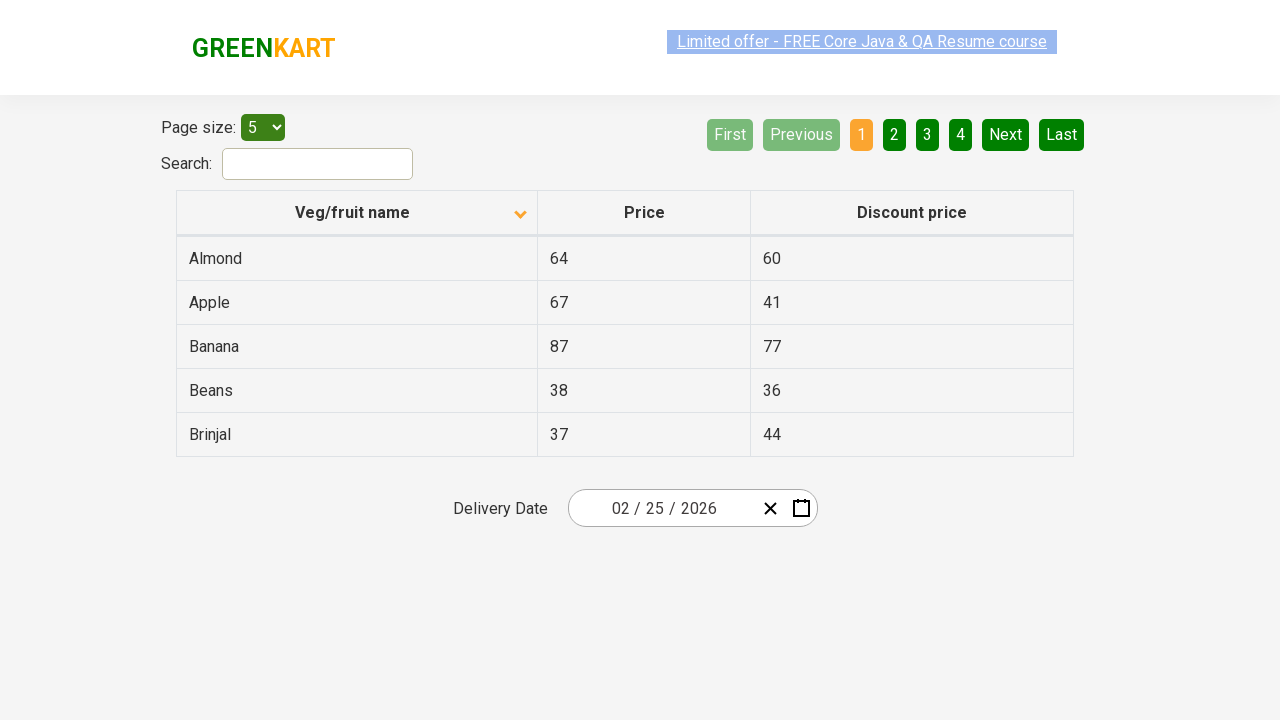

Retrieved all rows from current page
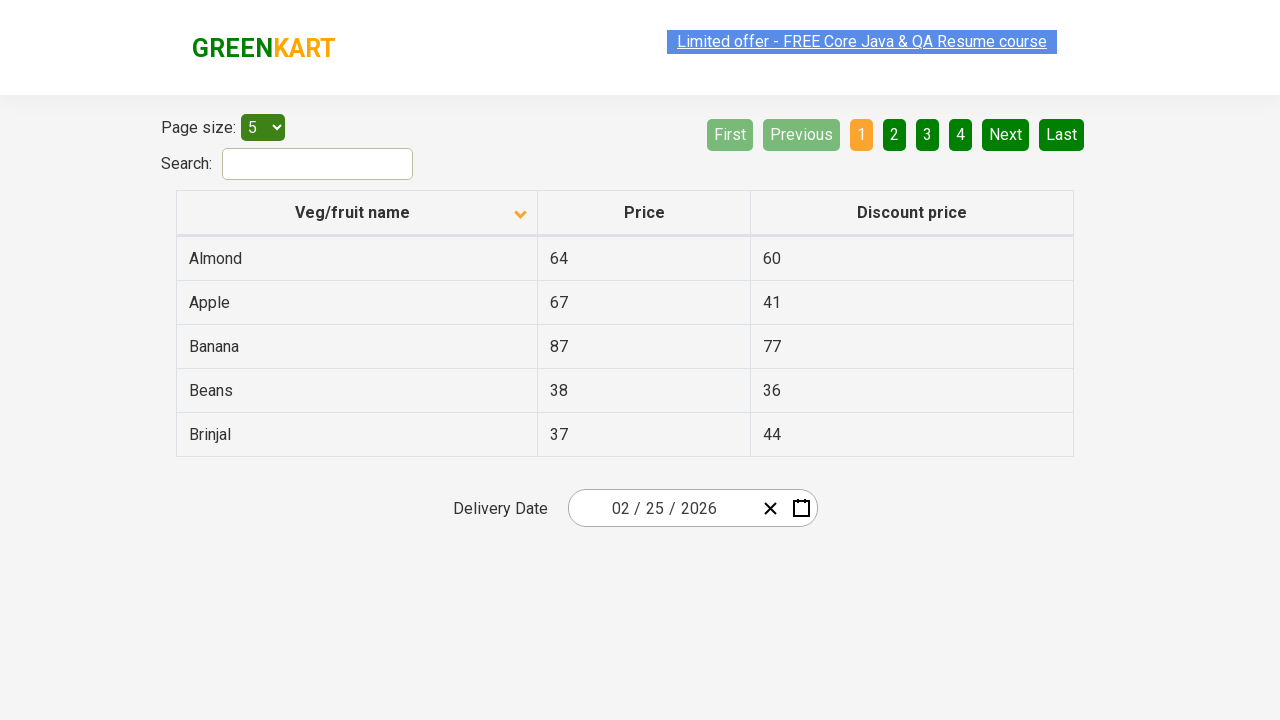

Clicked Next button to navigate to next page at (1006, 134) on a[aria-label='Next']
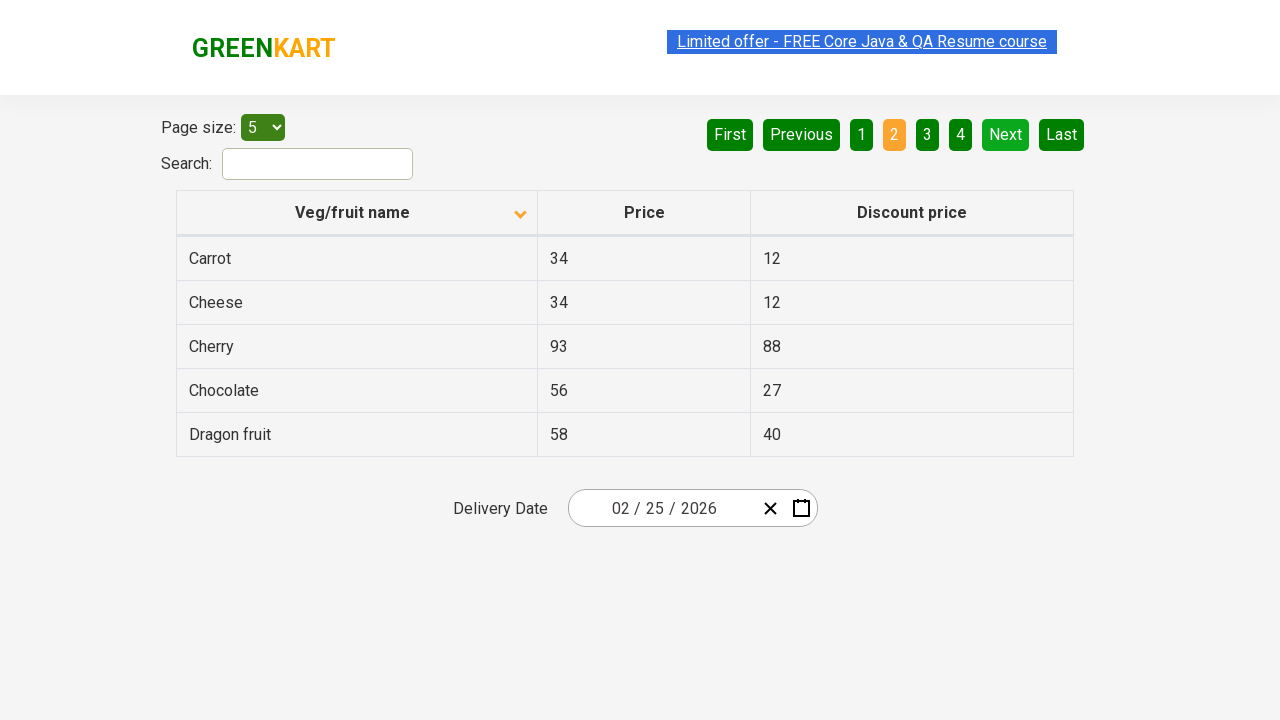

Waited for next page to load
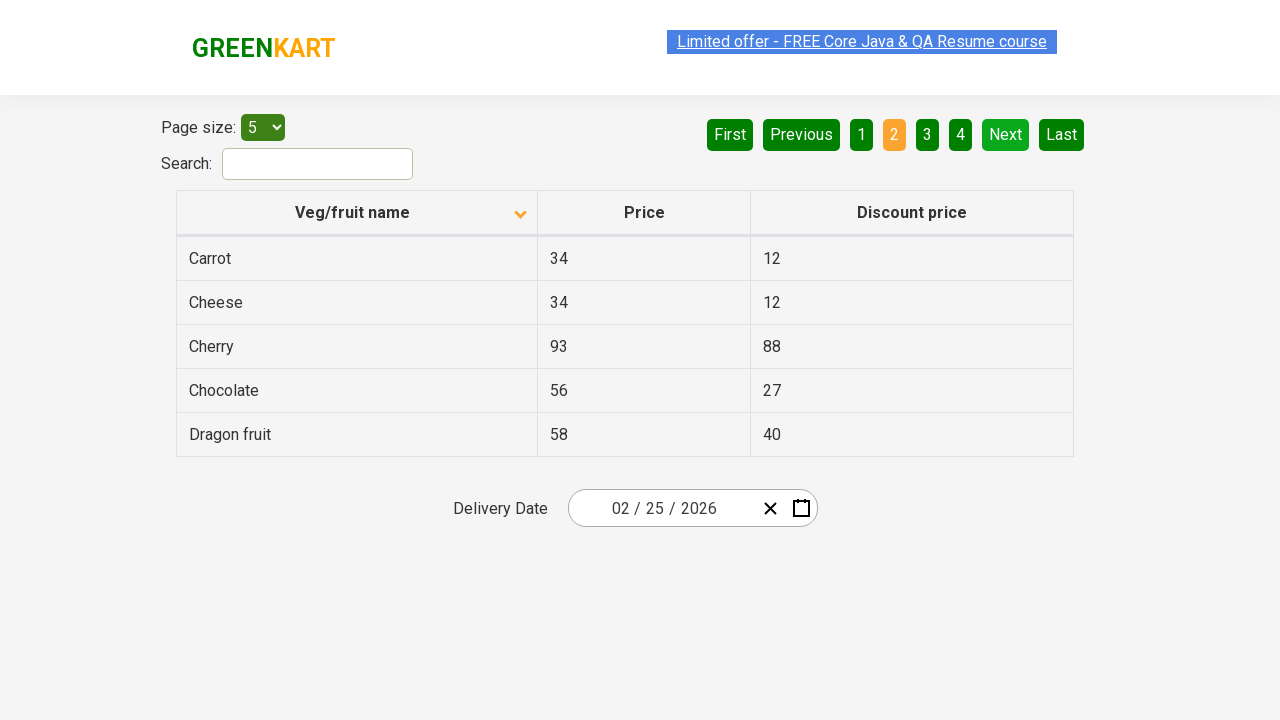

Retrieved all rows from current page
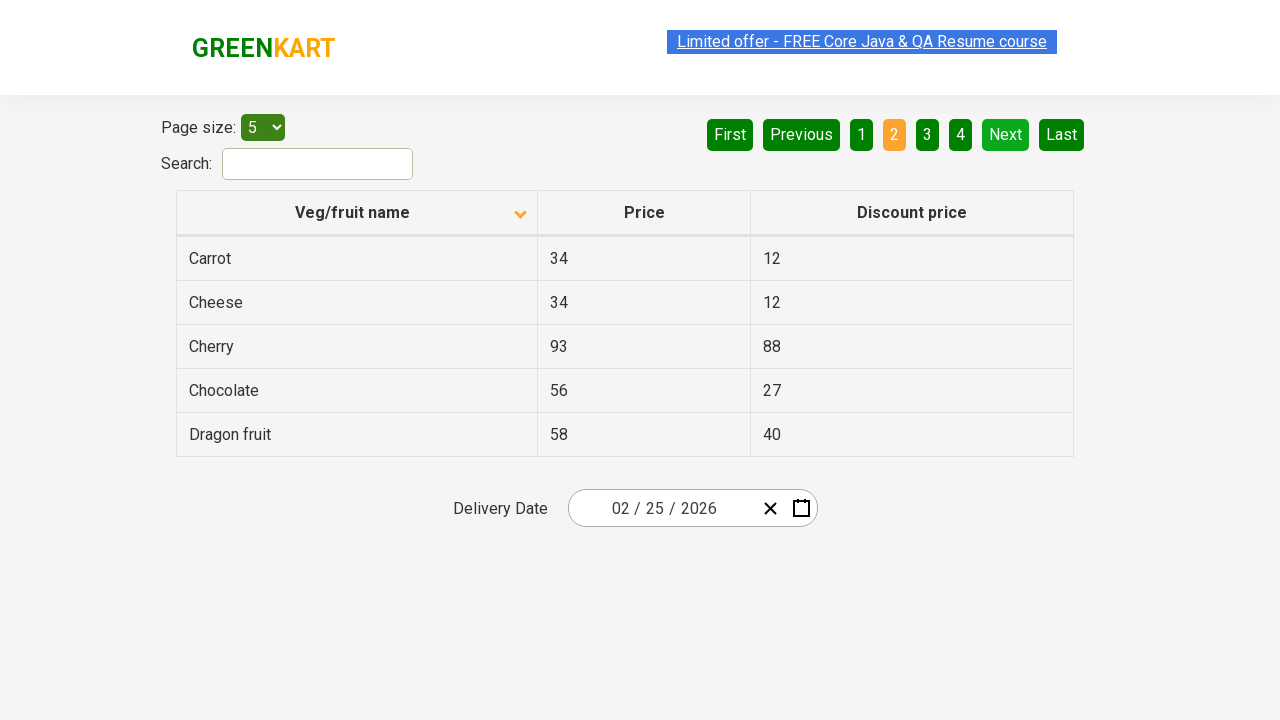

Found Carrot and extracted its price: 34
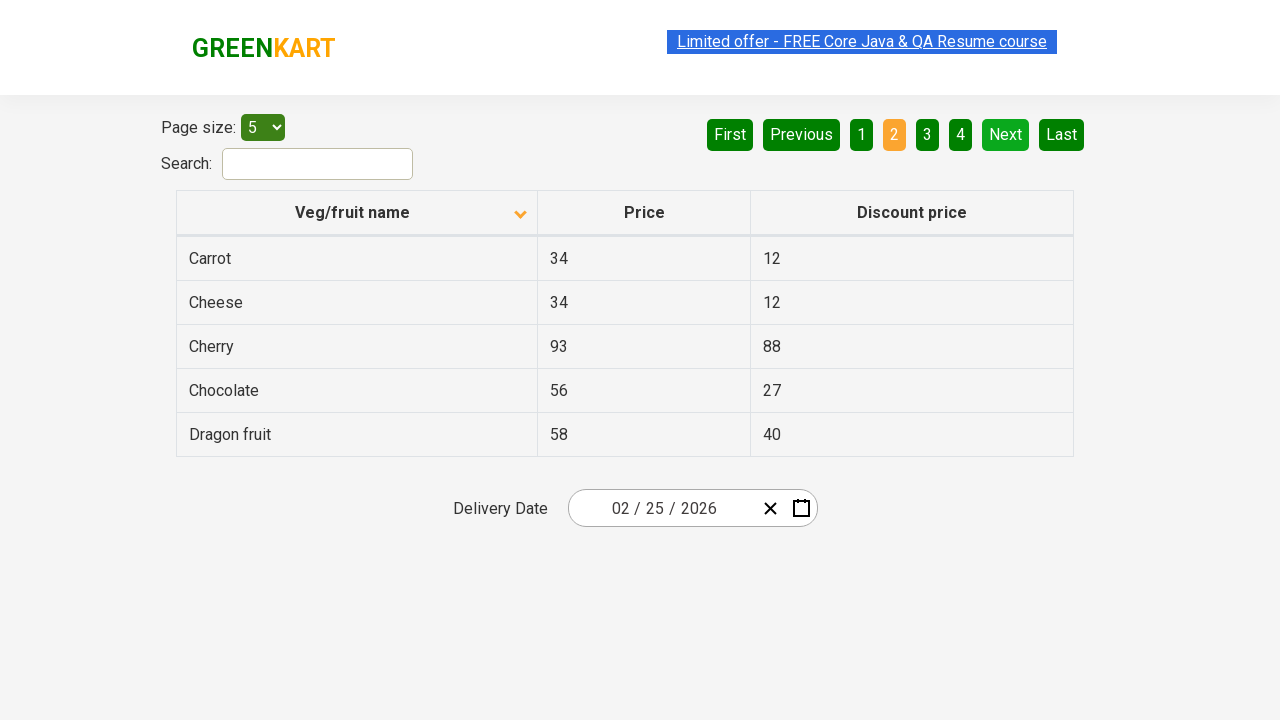

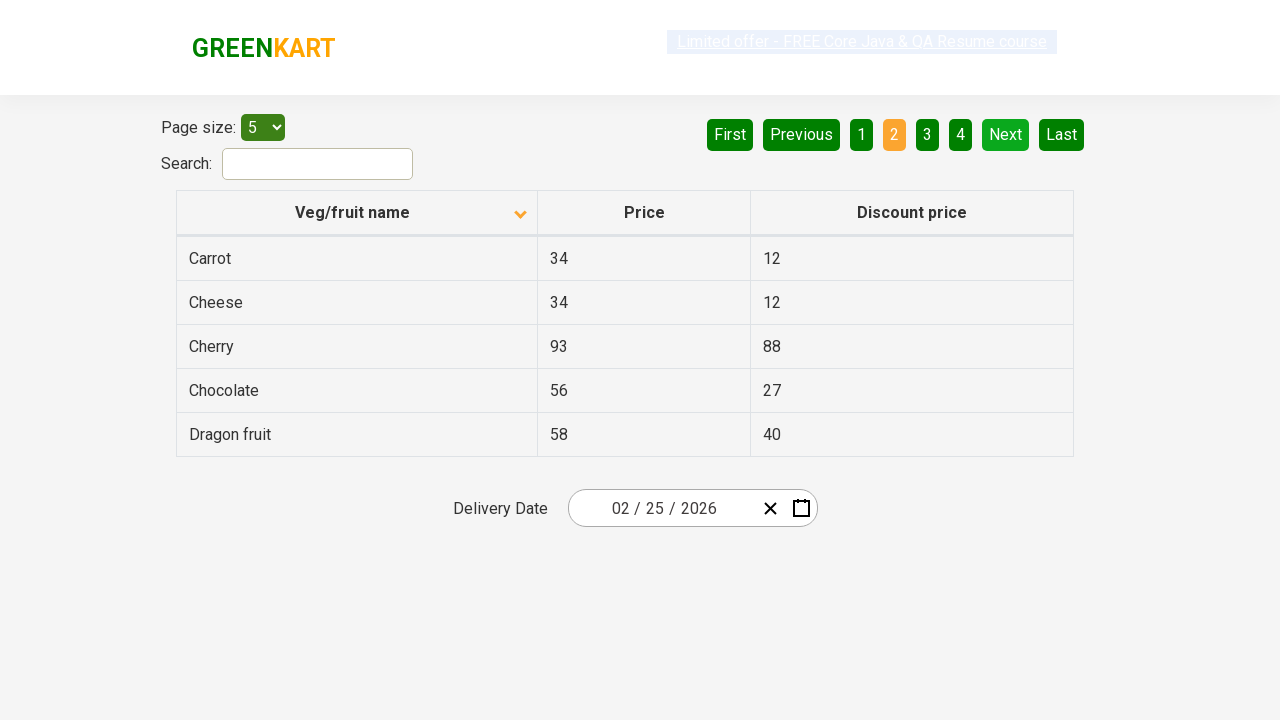